Tests partial link text locator functionality by navigating to a test blog page and clicking on a link that contains the text "Open"

Starting URL: http://omayo.blogspot.com/

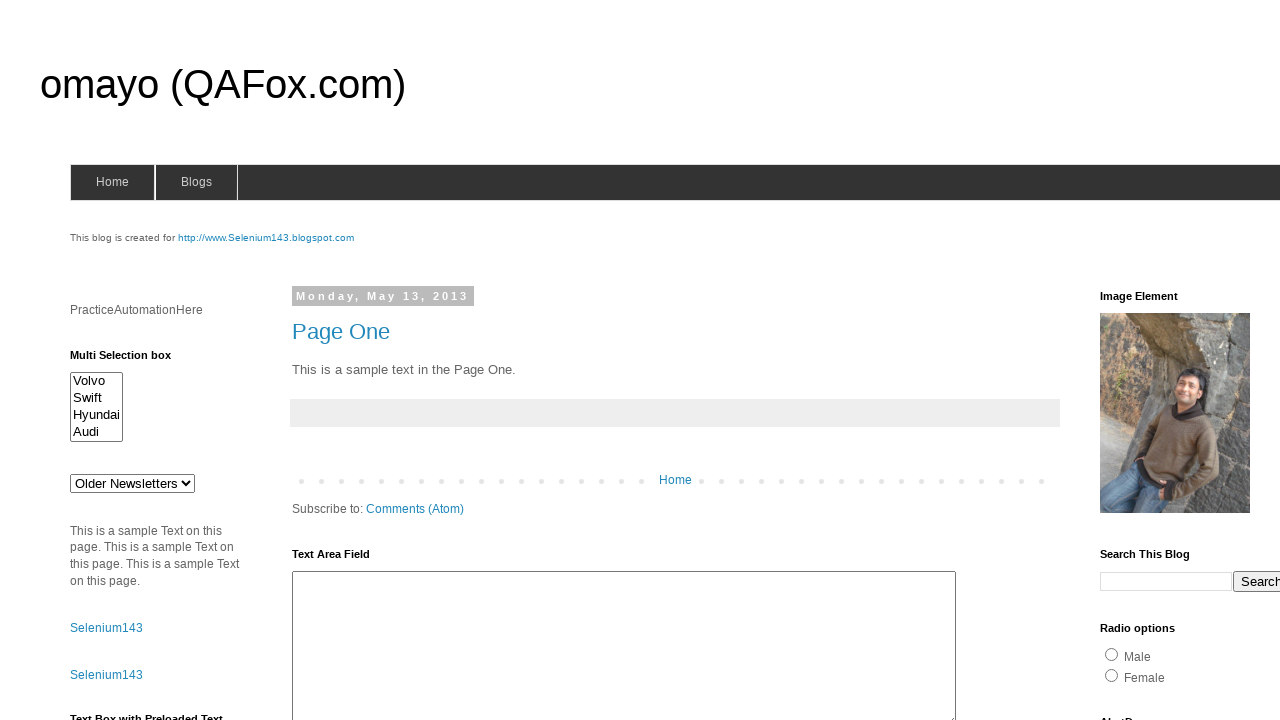

Clicked on link containing partial text 'Open' at (132, 360) on a:has-text('Open')
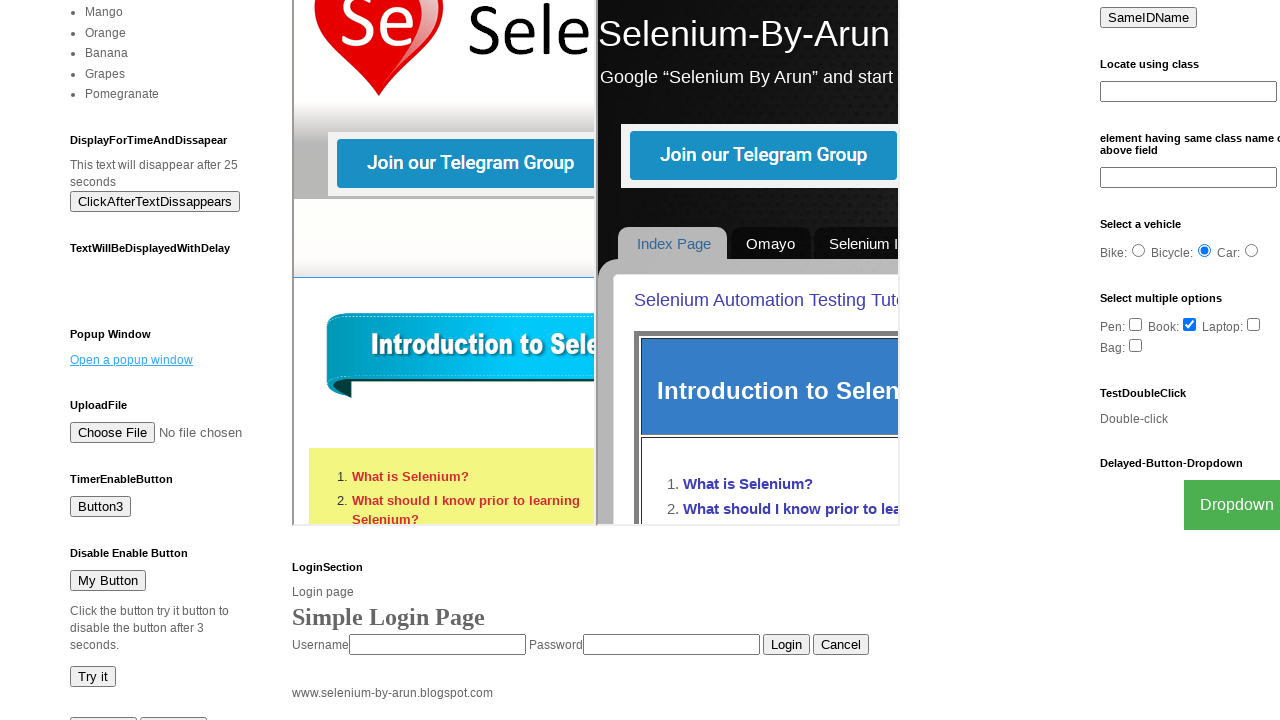

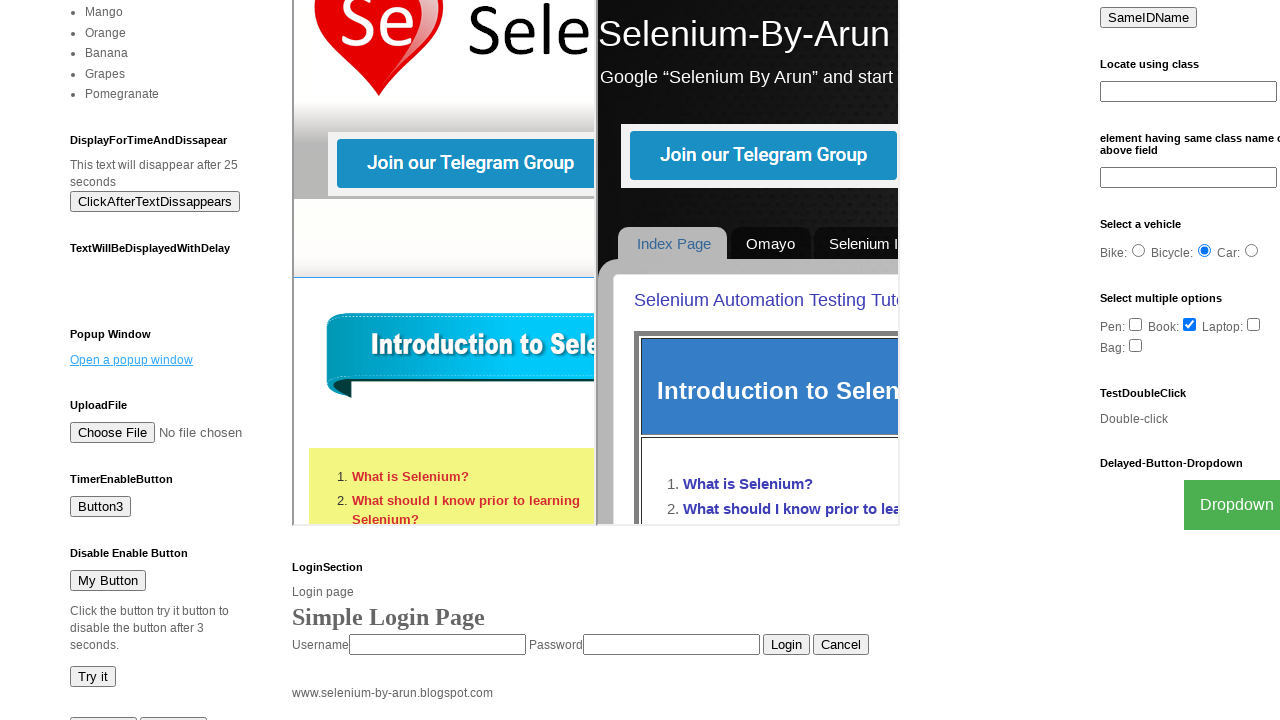